Tests file upload functionality by double-clicking on the upload button to trigger the file upload dialog

Starting URL: http://omayo.blogspot.com/

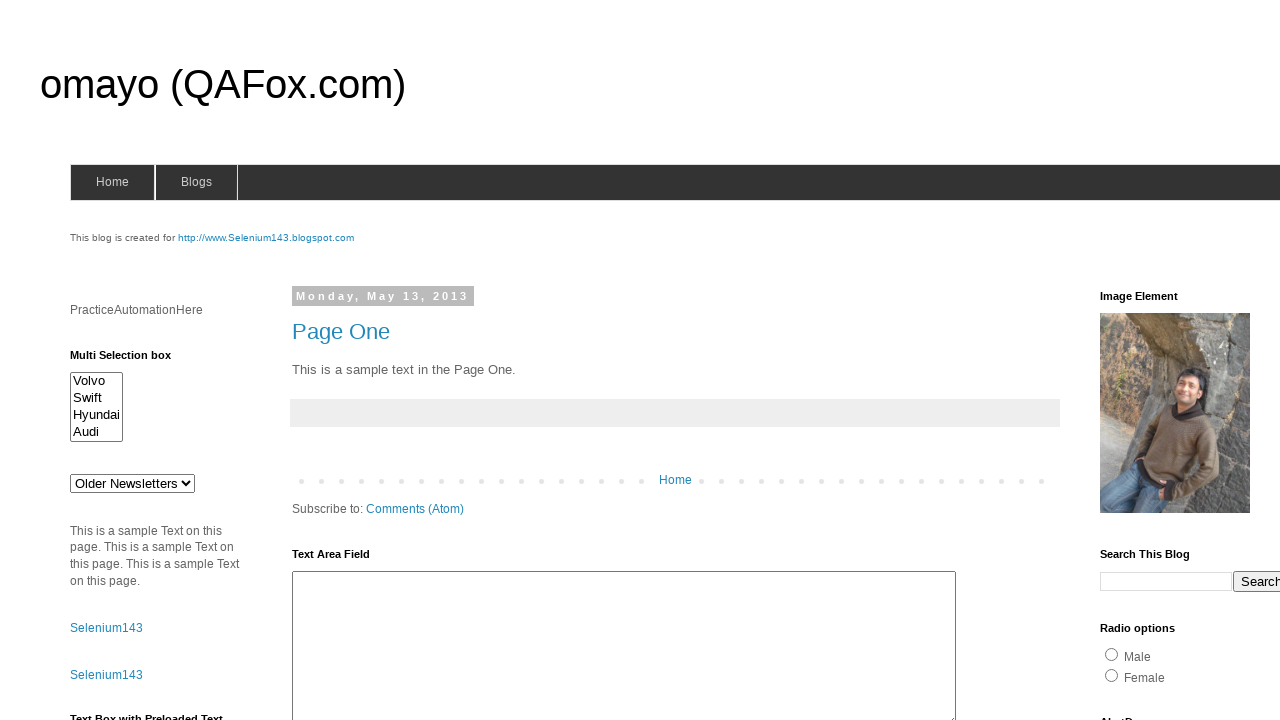

Double-clicked on the upload file button to trigger file upload dialog at (189, 361) on #uploadfile
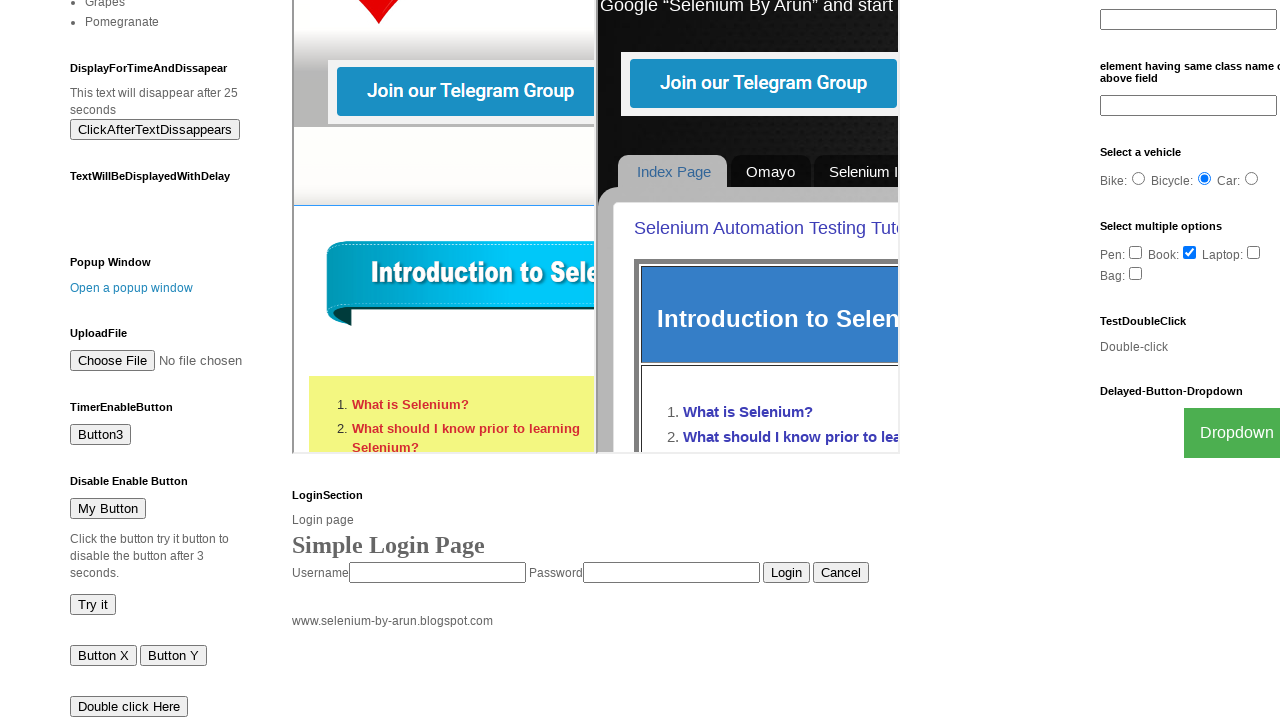

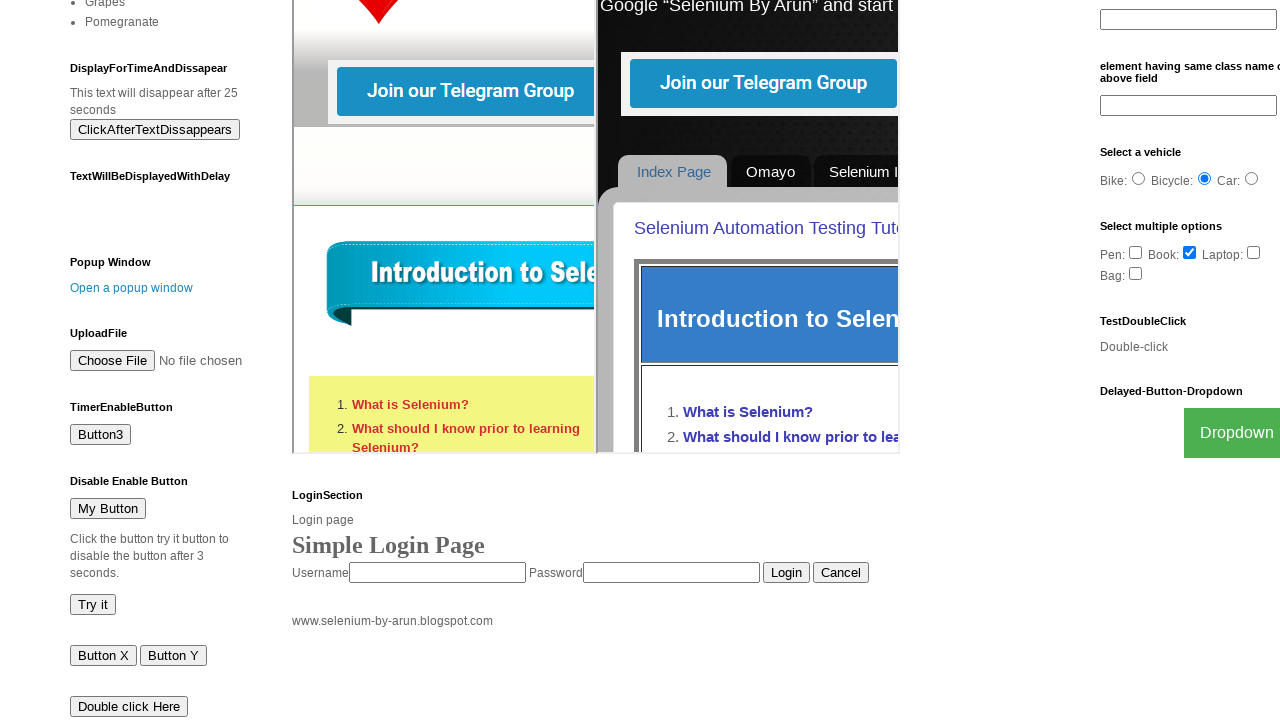